Navigates to the W3Schools CSS reference page for the :first-of-type selector and verifies the page loads.

Starting URL: https://www.w3schools.com/cssref/sel_first-of-type.asp

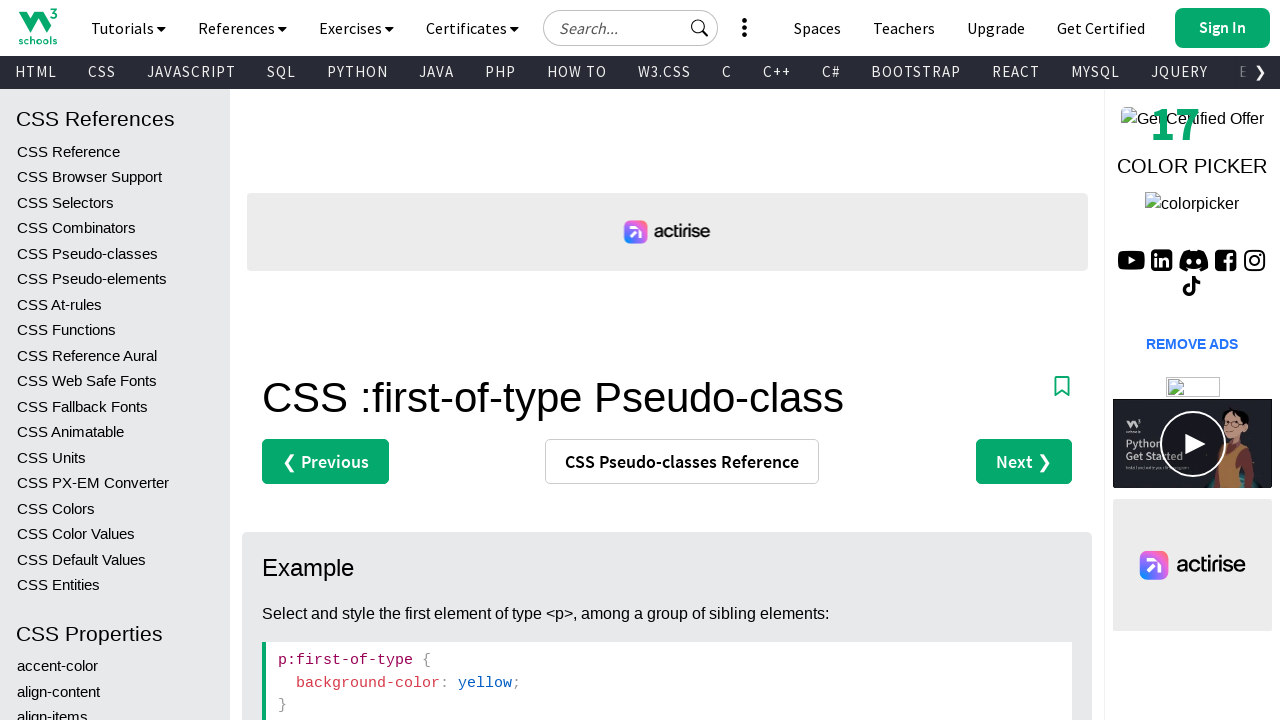

Navigated to W3Schools CSS :first-of-type selector reference page
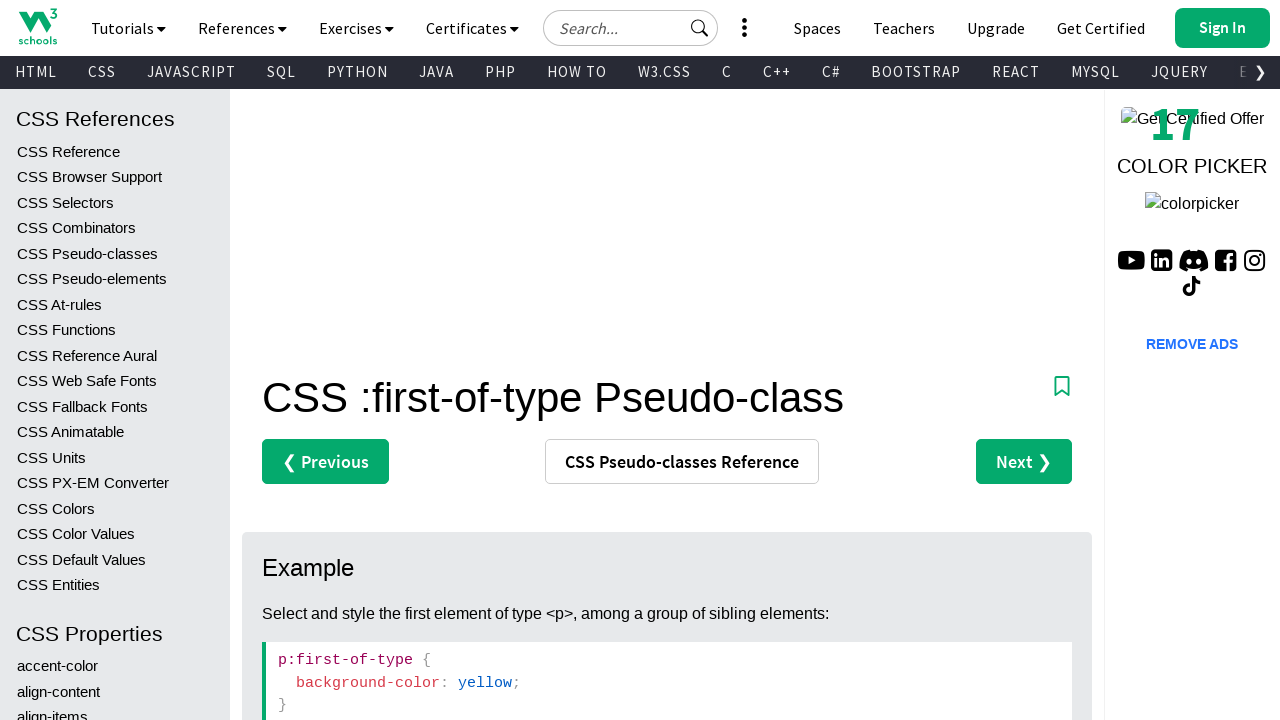

Page body element loaded, confirming page has fully loaded
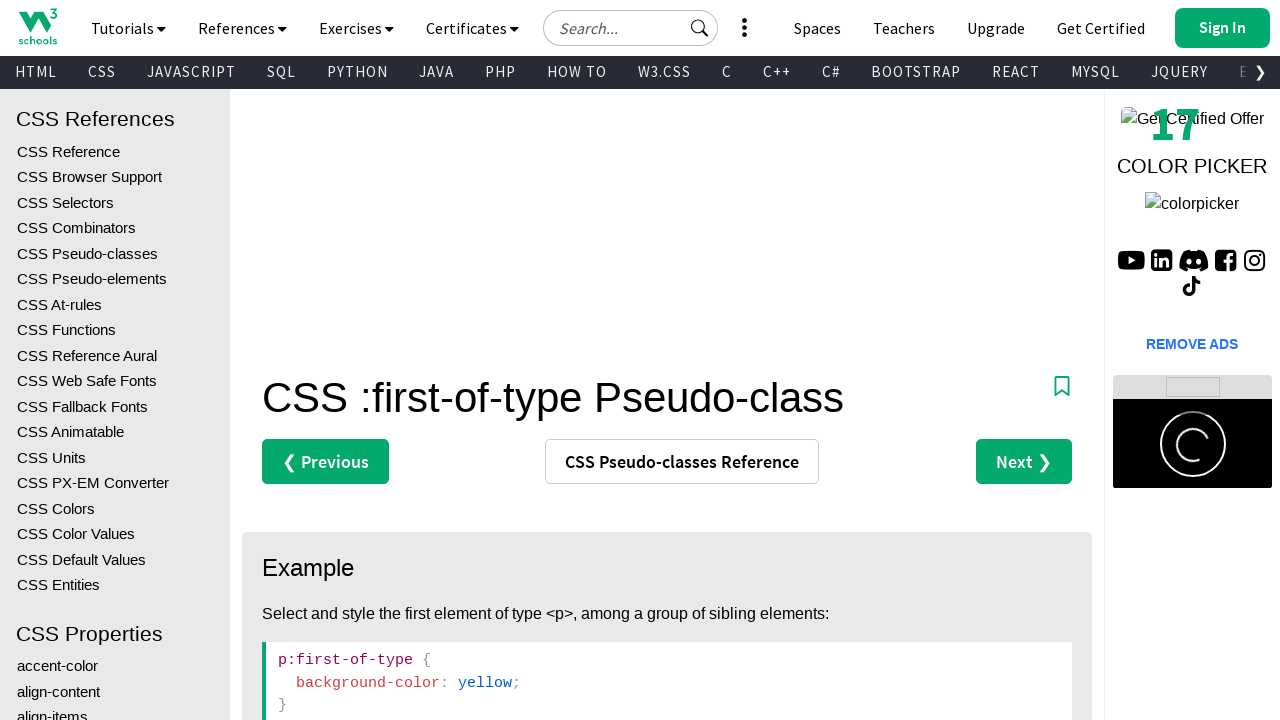

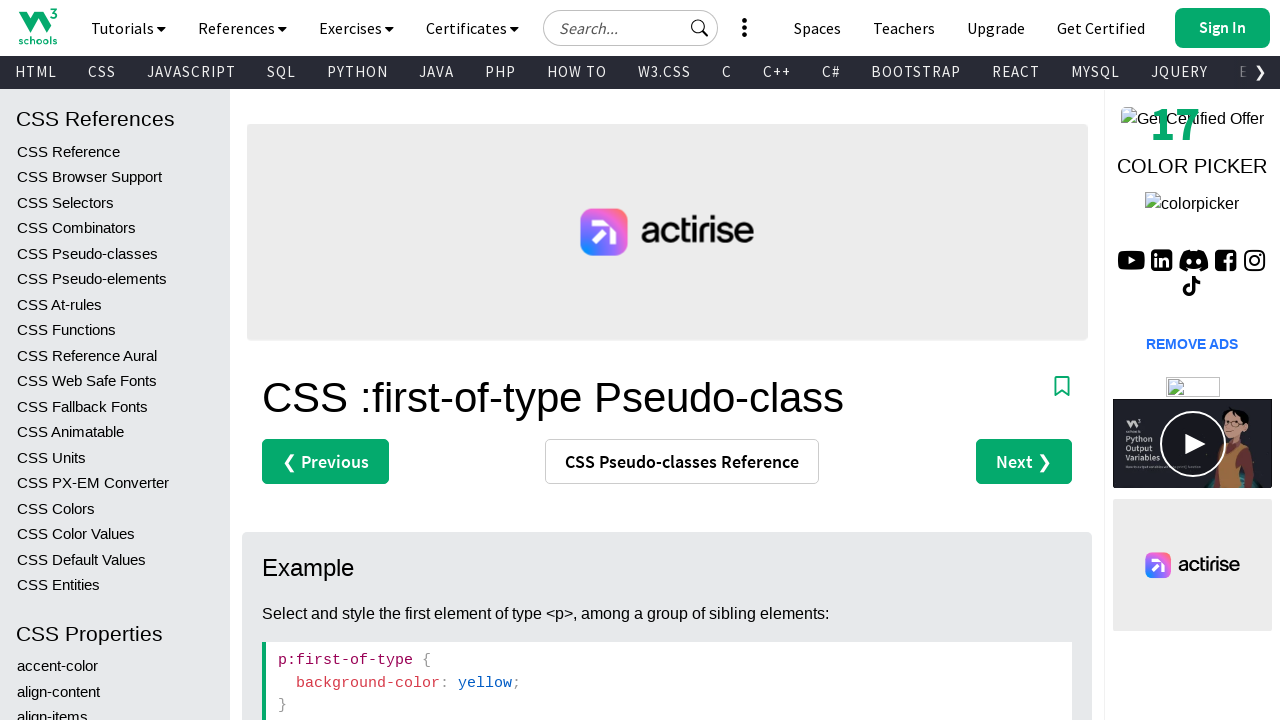